Tests checkbox interaction by navigating to a test automation practice site and clicking all checkboxes with the class 'form-check-input'

Starting URL: https://testautomationpractice.blogspot.com/

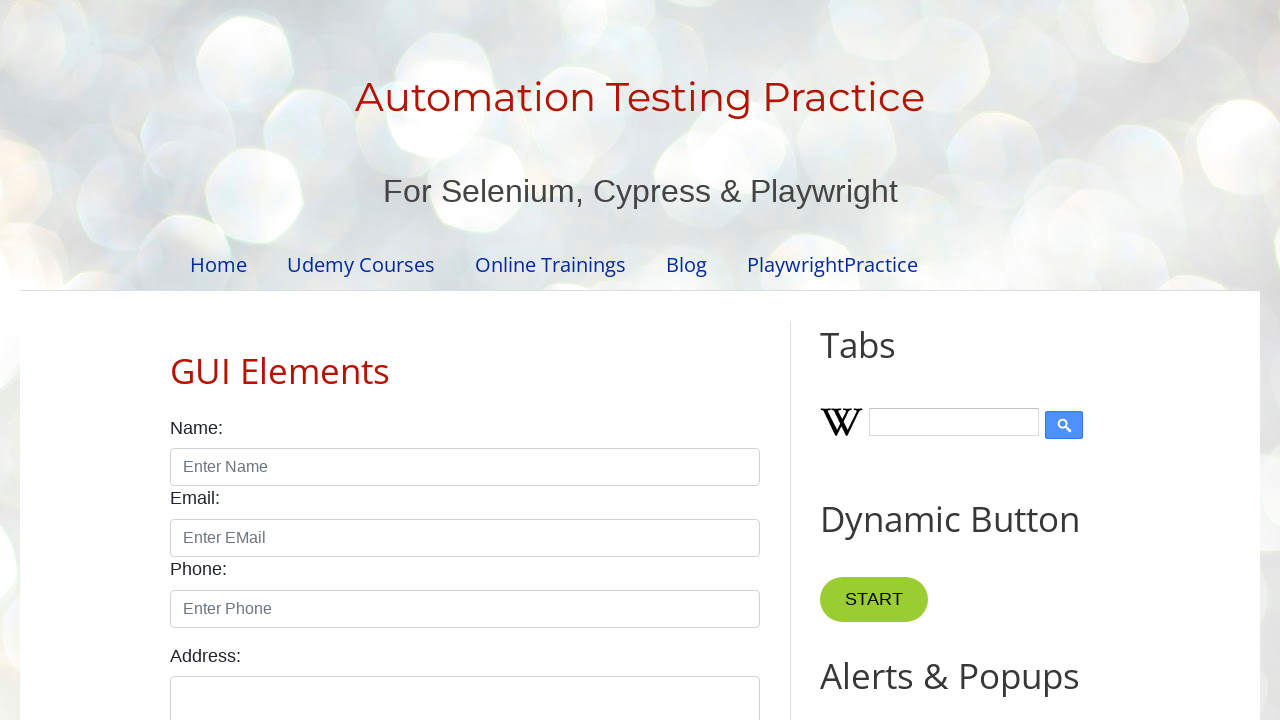

Waited for checkboxes with class 'form-check-input' to be present
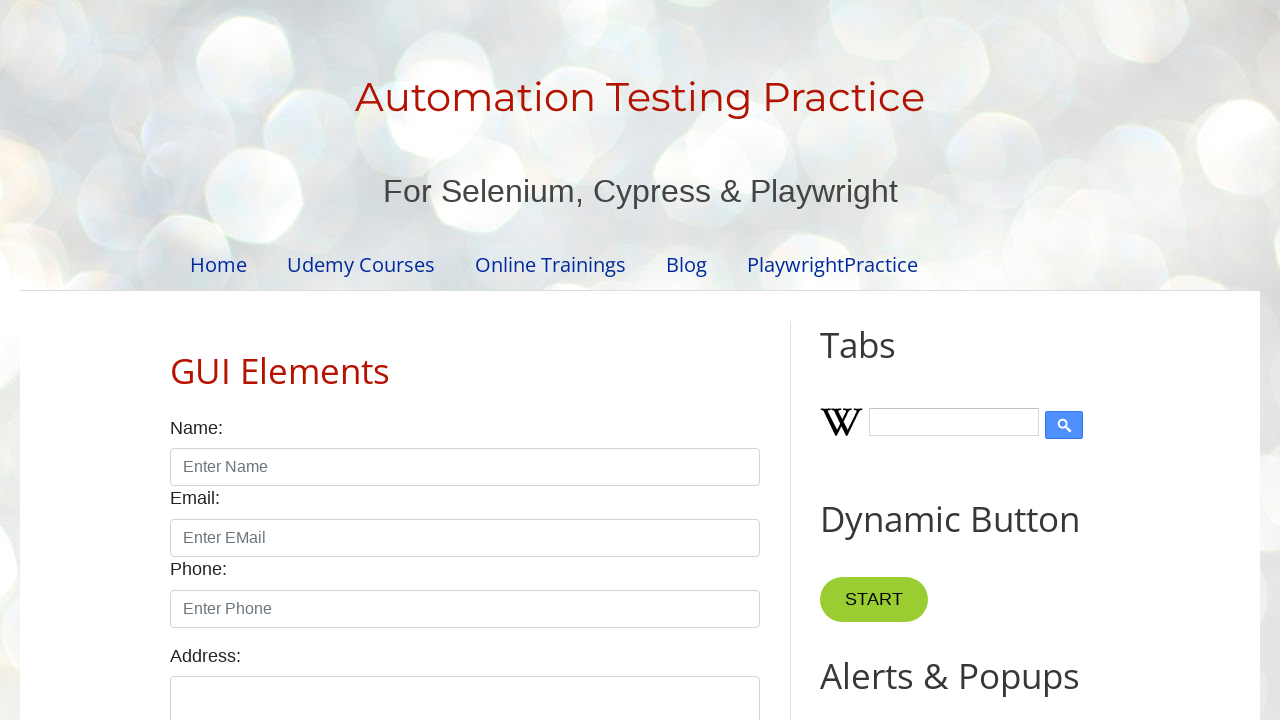

Located all checkboxes with class 'form-check-input'
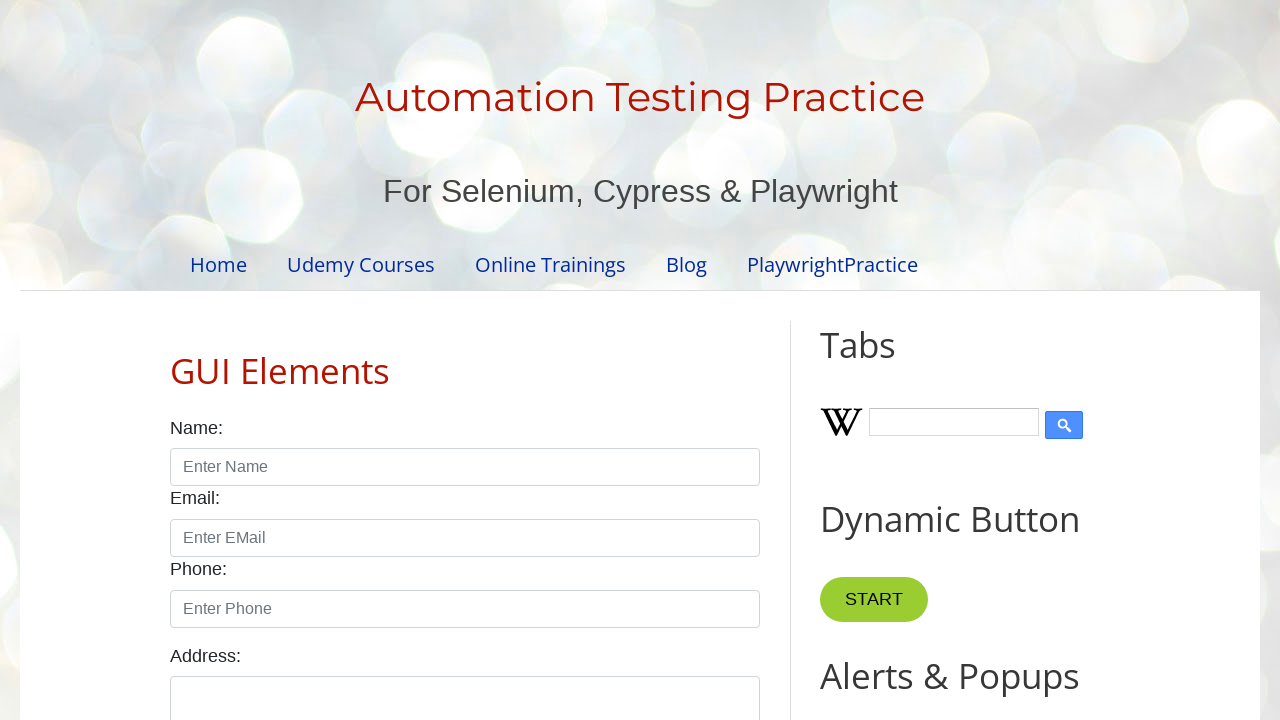

Found 7 checkboxes on the page
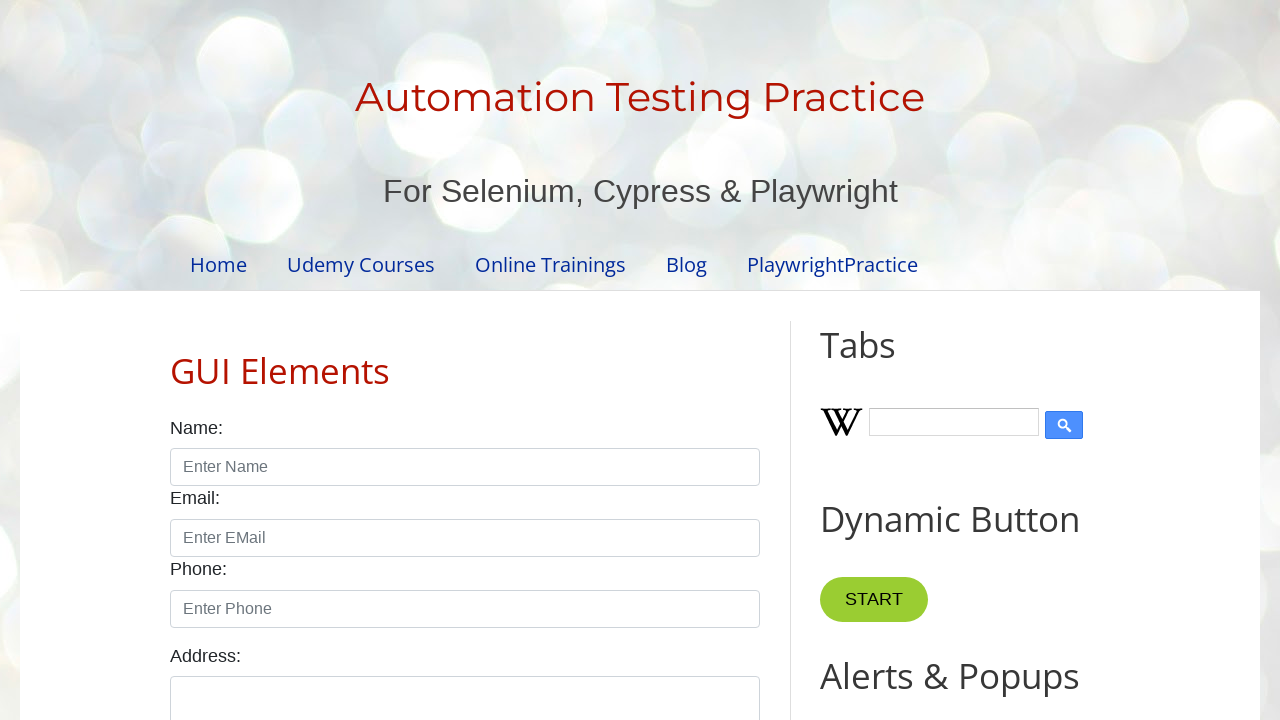

Clicked checkbox 1 of 7 at (176, 360) on input.form-check-input[type='checkbox'] >> nth=0
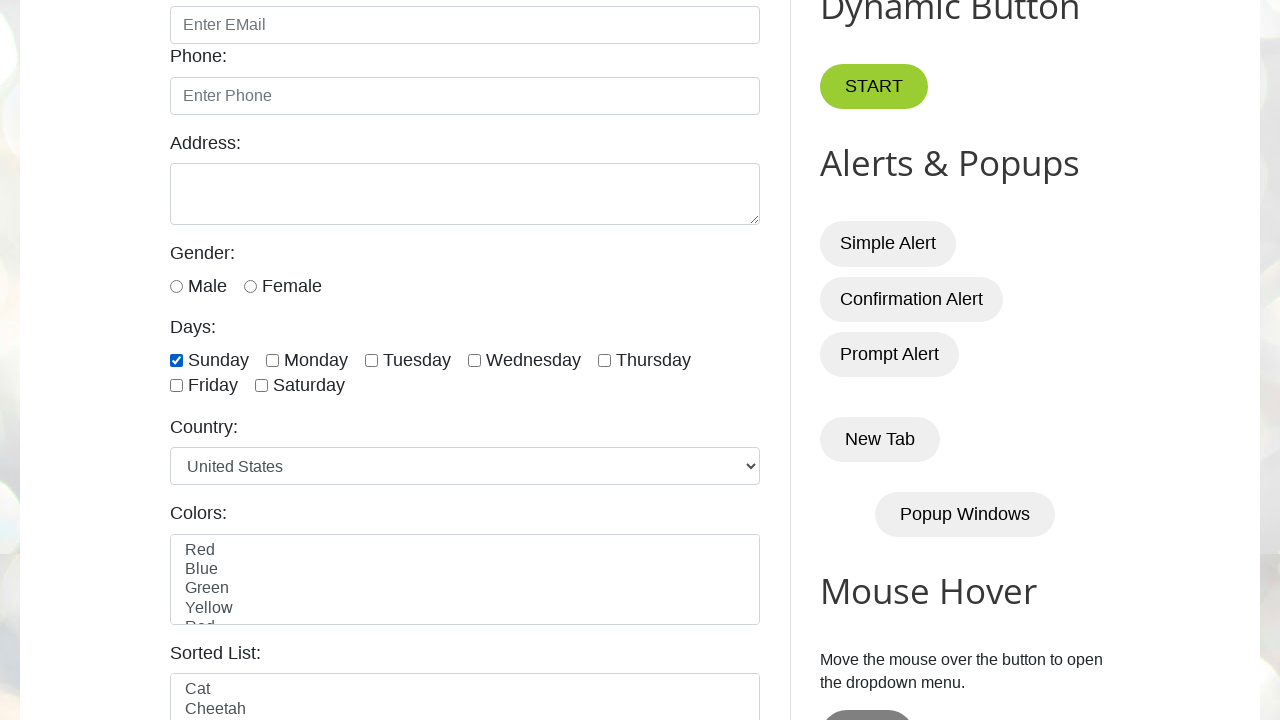

Clicked checkbox 2 of 7 at (272, 360) on input.form-check-input[type='checkbox'] >> nth=1
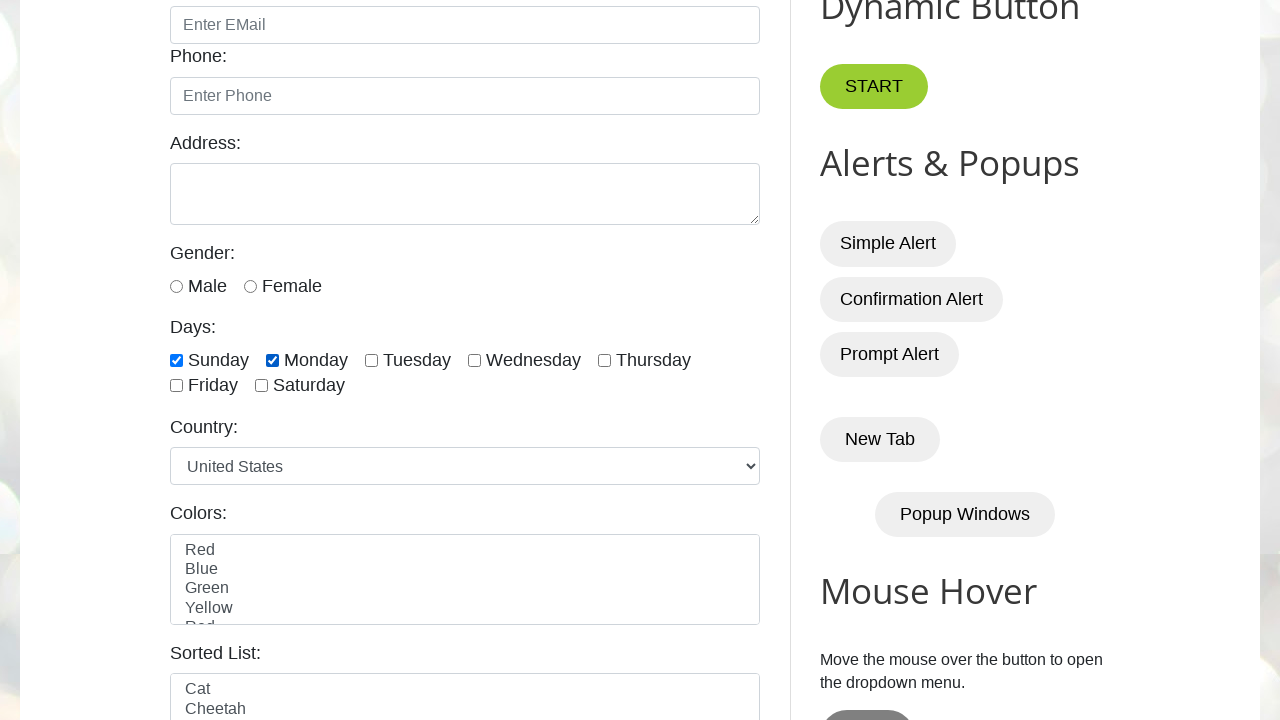

Clicked checkbox 3 of 7 at (372, 360) on input.form-check-input[type='checkbox'] >> nth=2
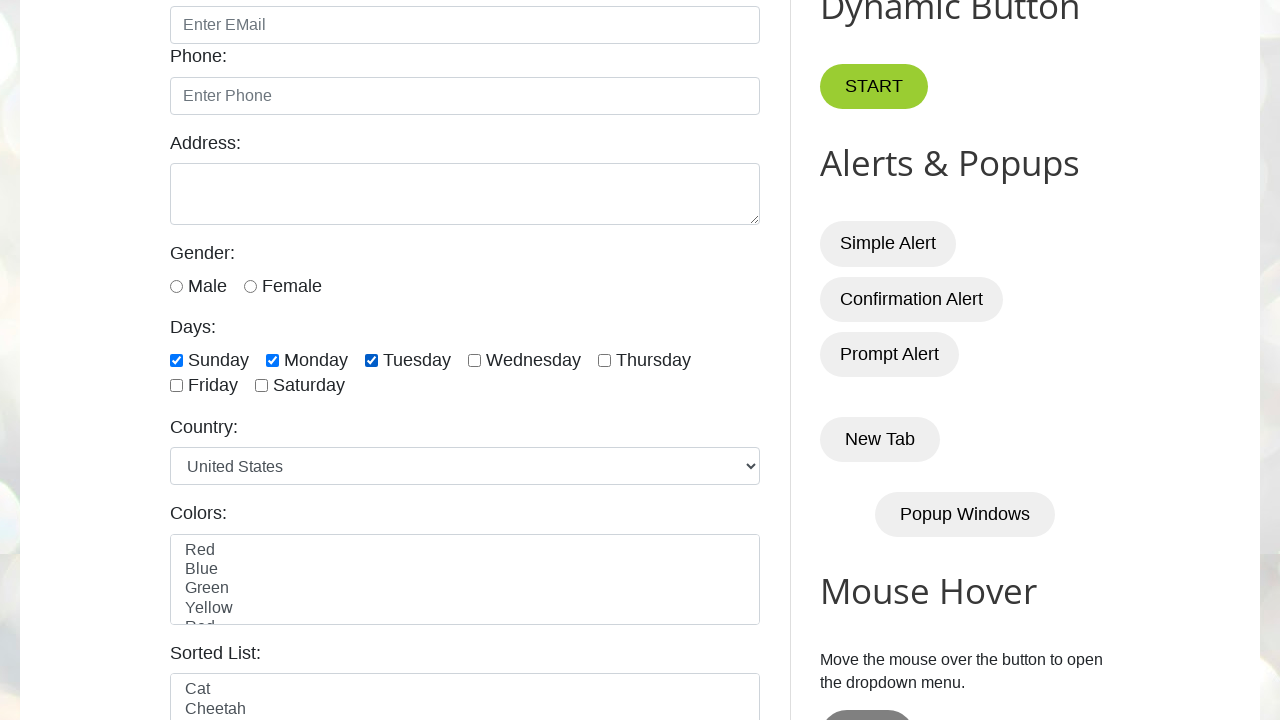

Clicked checkbox 4 of 7 at (474, 360) on input.form-check-input[type='checkbox'] >> nth=3
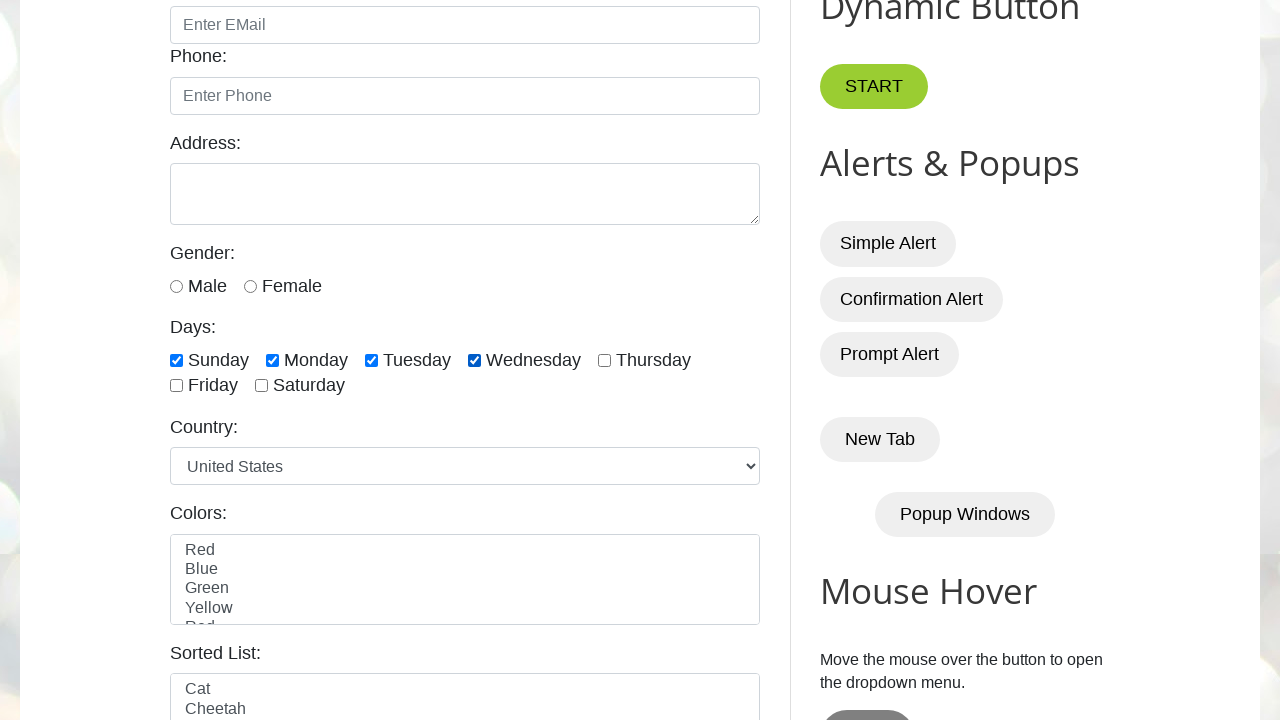

Clicked checkbox 5 of 7 at (604, 360) on input.form-check-input[type='checkbox'] >> nth=4
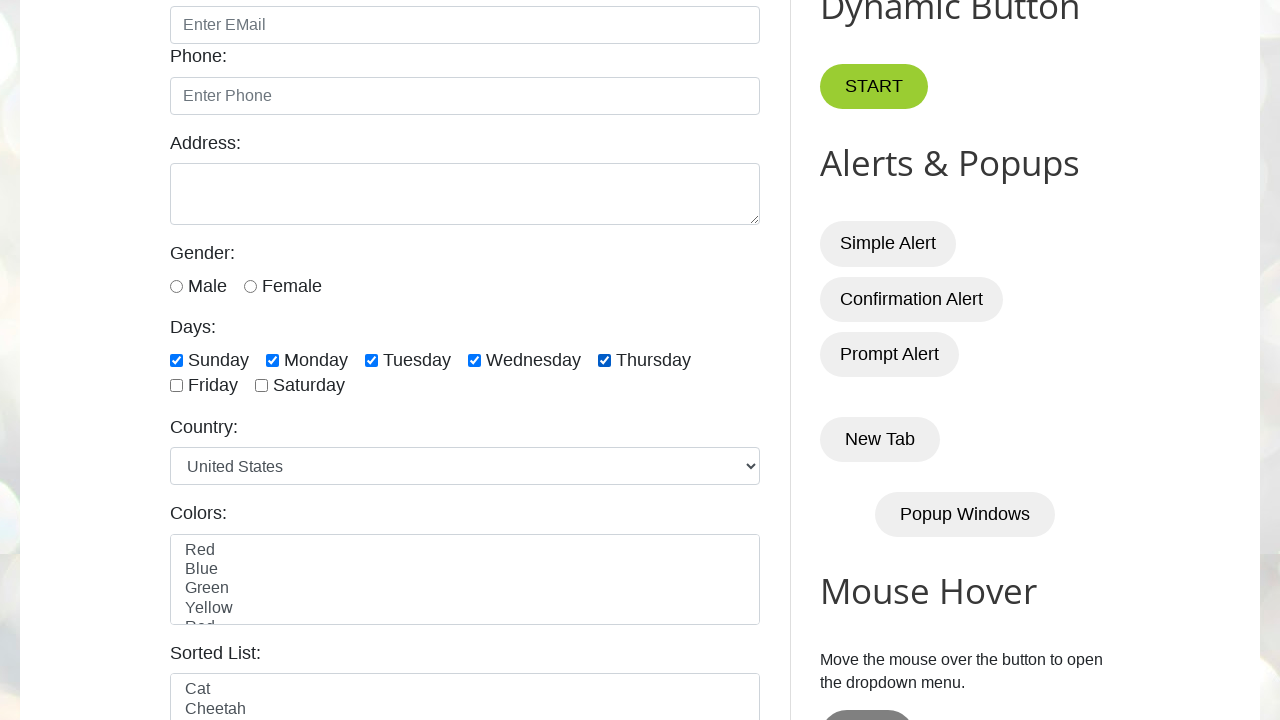

Clicked checkbox 6 of 7 at (176, 386) on input.form-check-input[type='checkbox'] >> nth=5
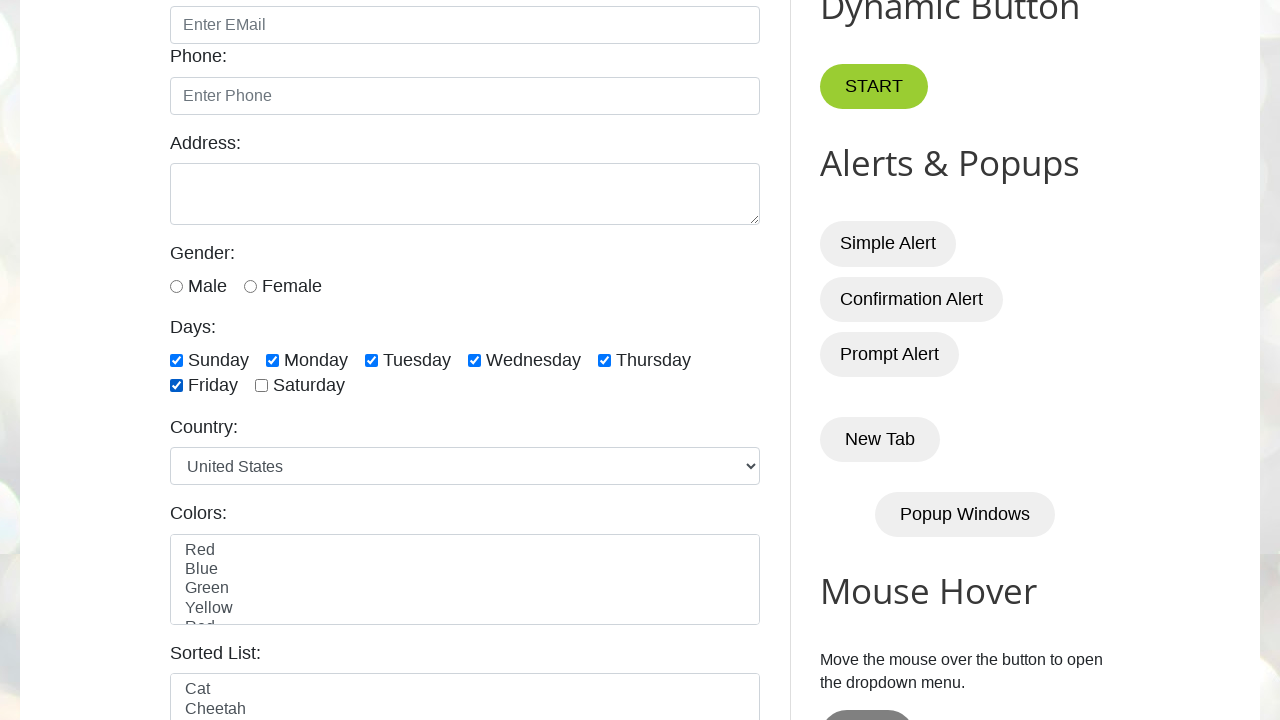

Clicked checkbox 7 of 7 at (262, 386) on input.form-check-input[type='checkbox'] >> nth=6
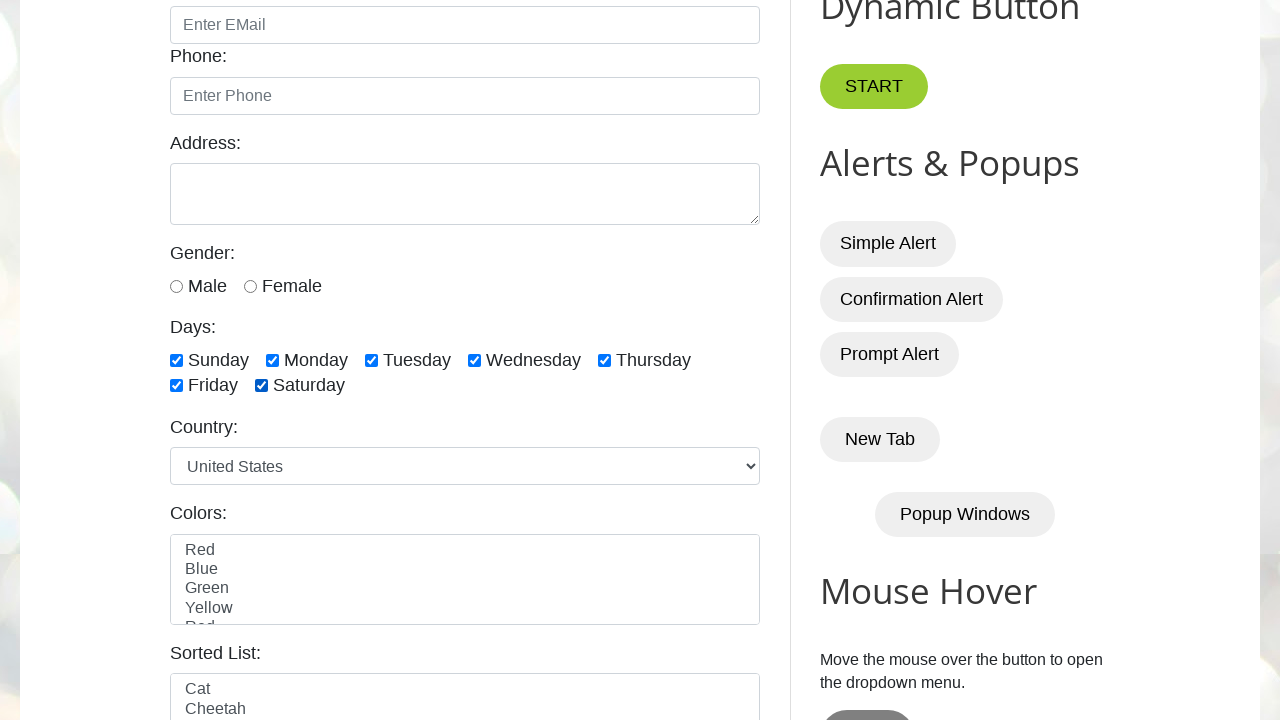

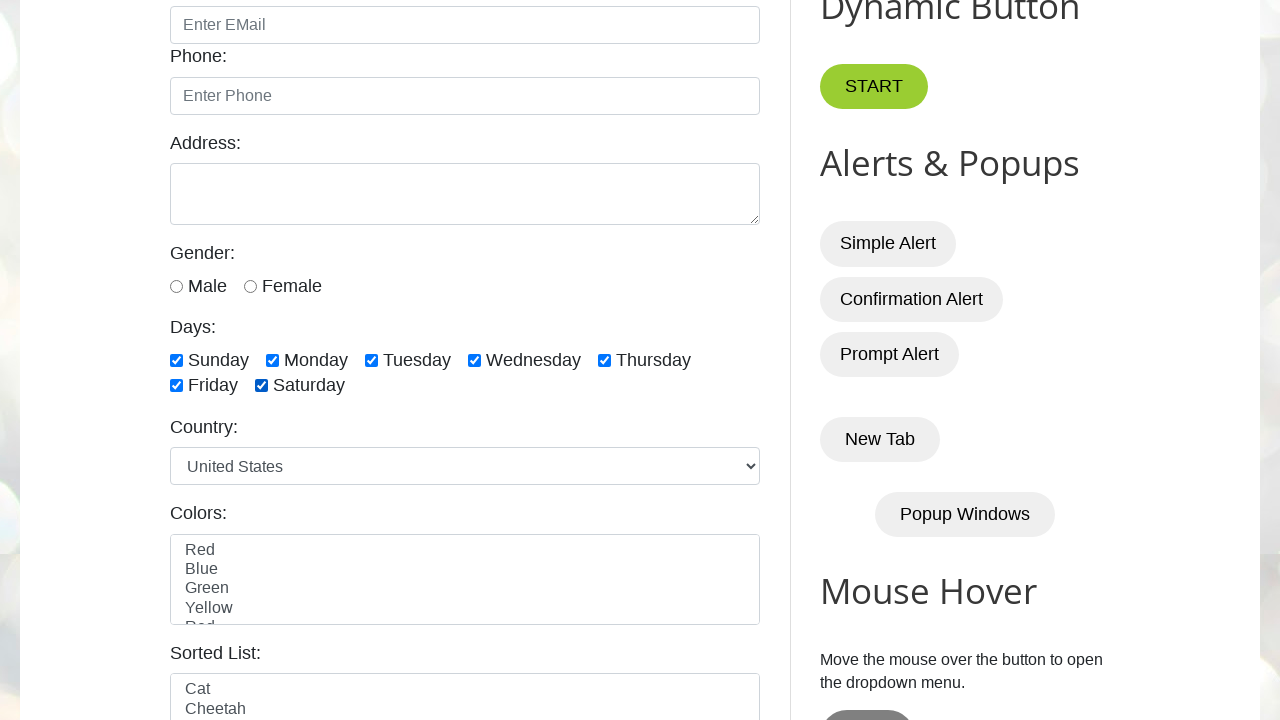